Tests the Automation Exercise website by verifying the number of links on the homepage, clicking on the Products link, and verifying that a special offer element is displayed on the products page.

Starting URL: https://www.automationexercise.com/

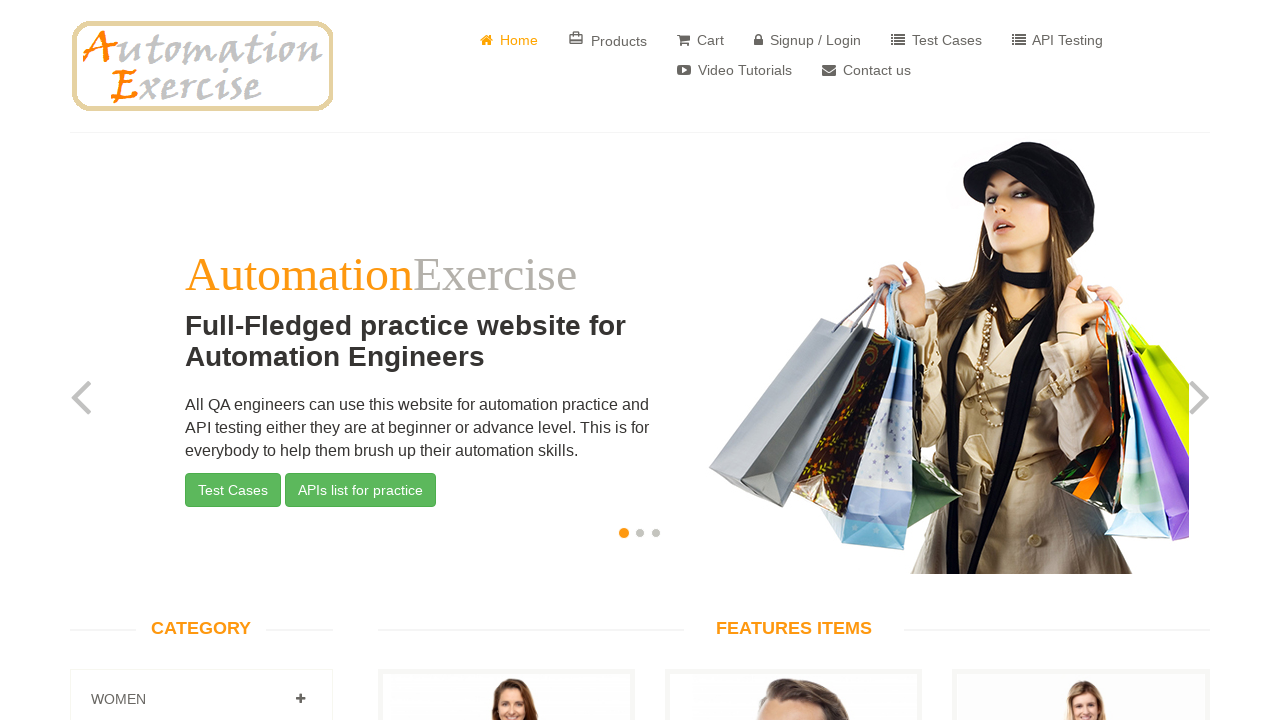

Waited for links to load on homepage
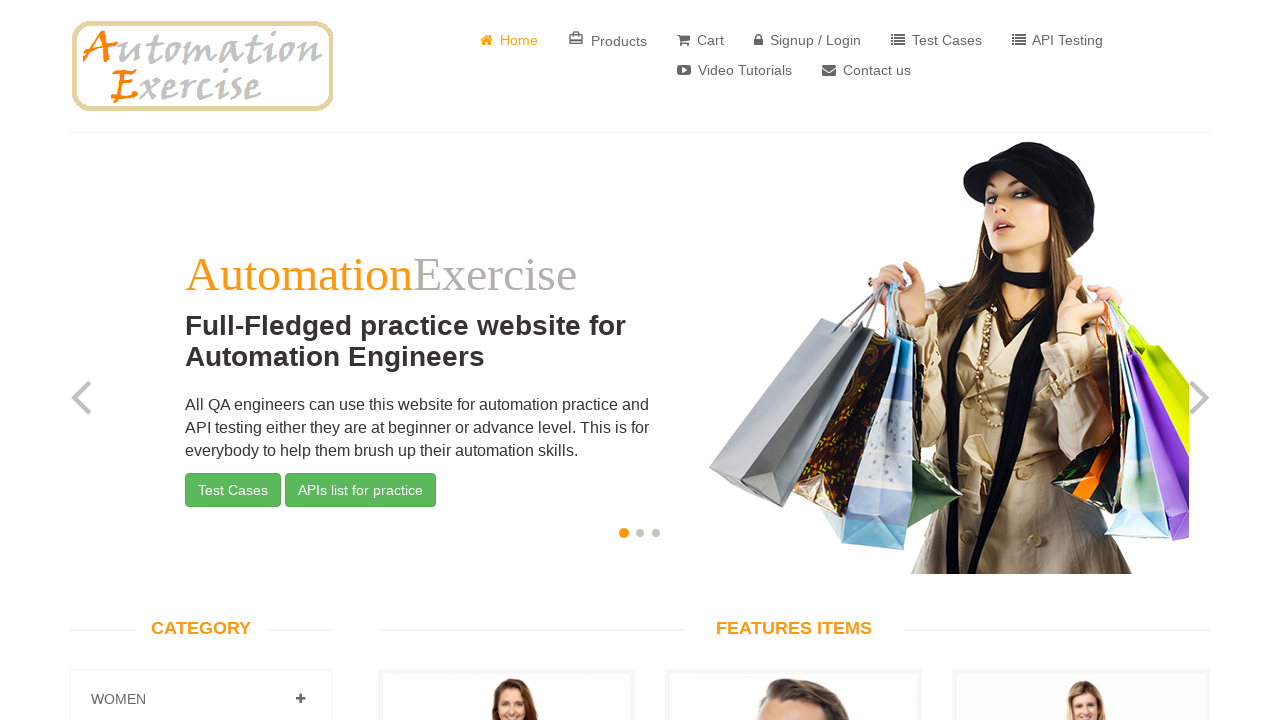

Retrieved all link elements from the page
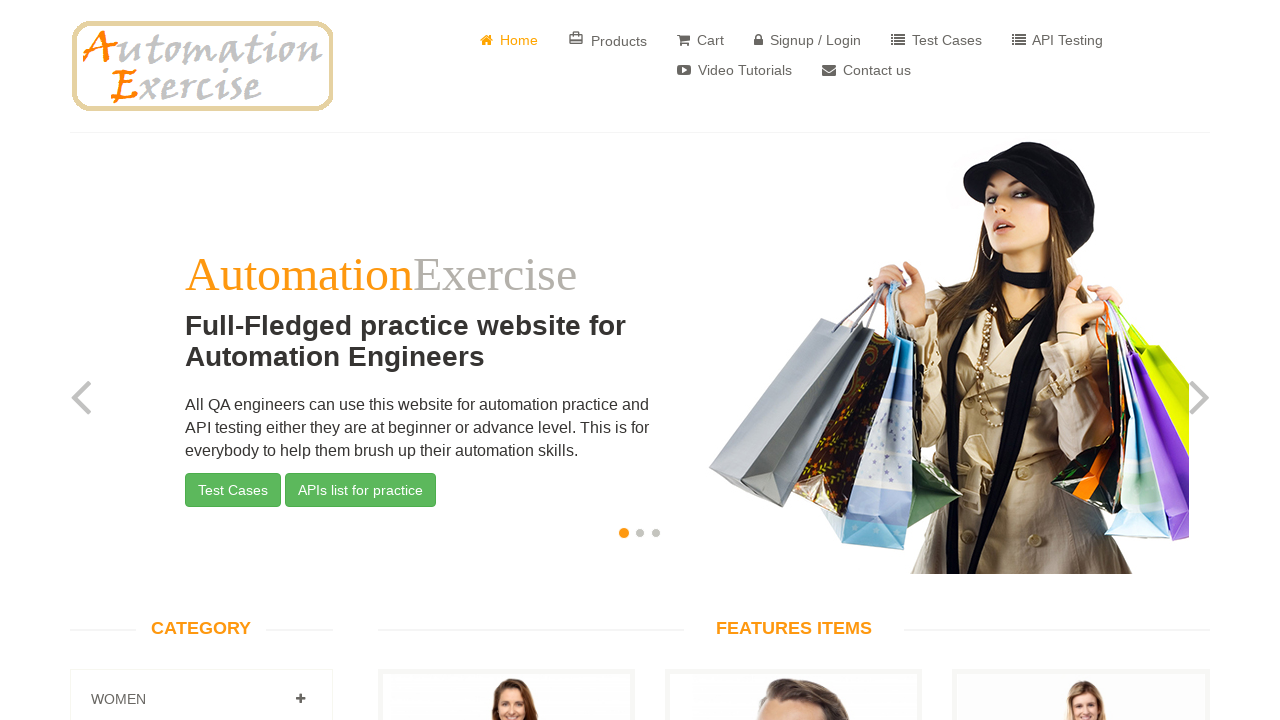

Found 147 links on the homepage
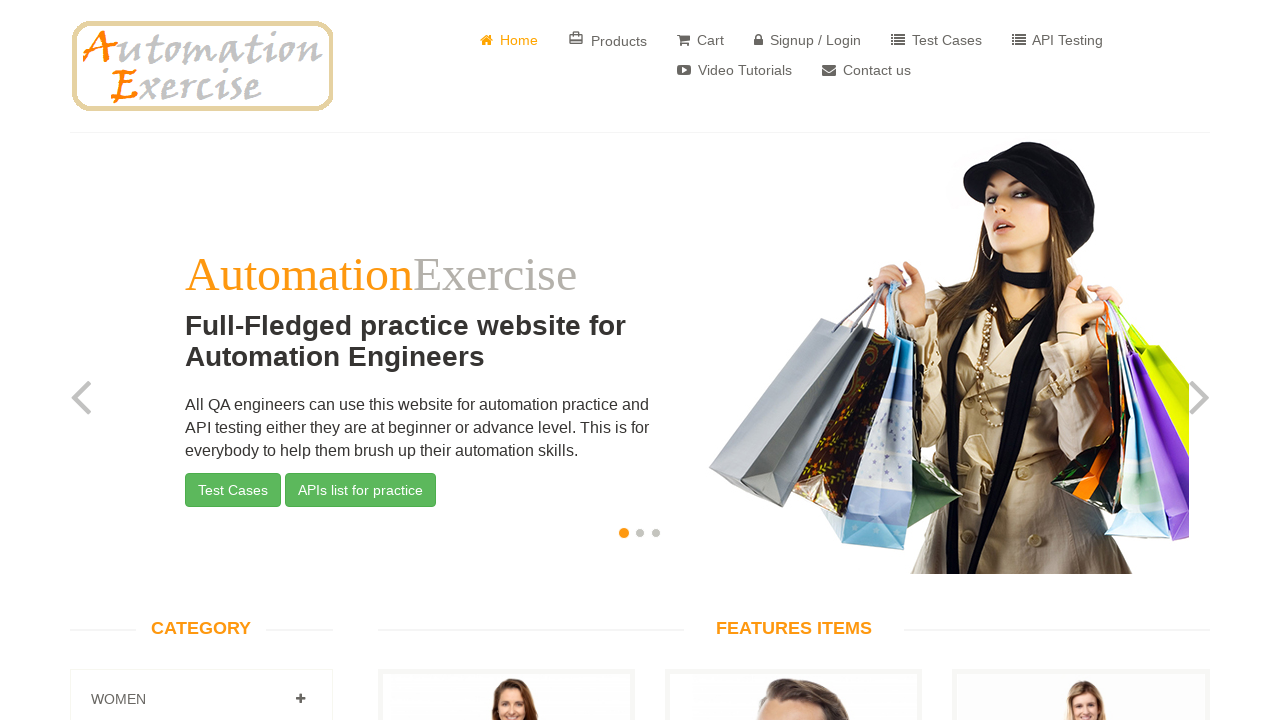

Printed link count to console: 147 links
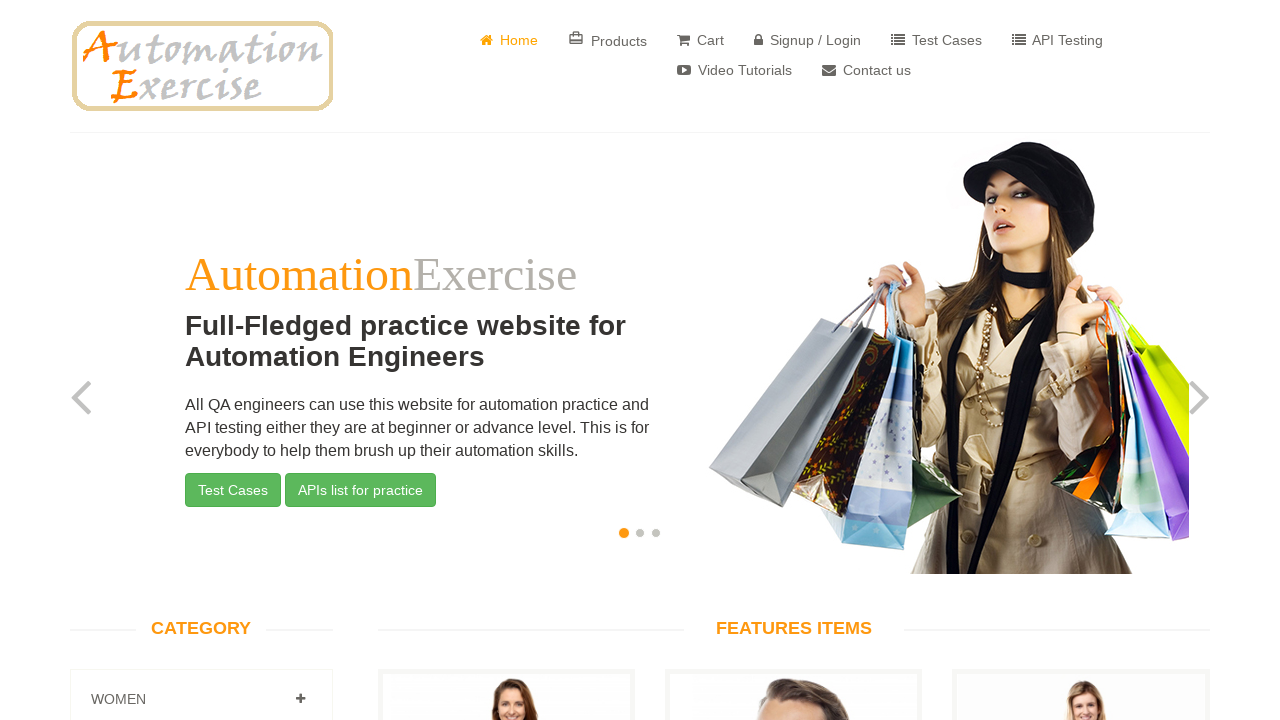

Clicked on Products link at (608, 40) on a:has-text('Products')
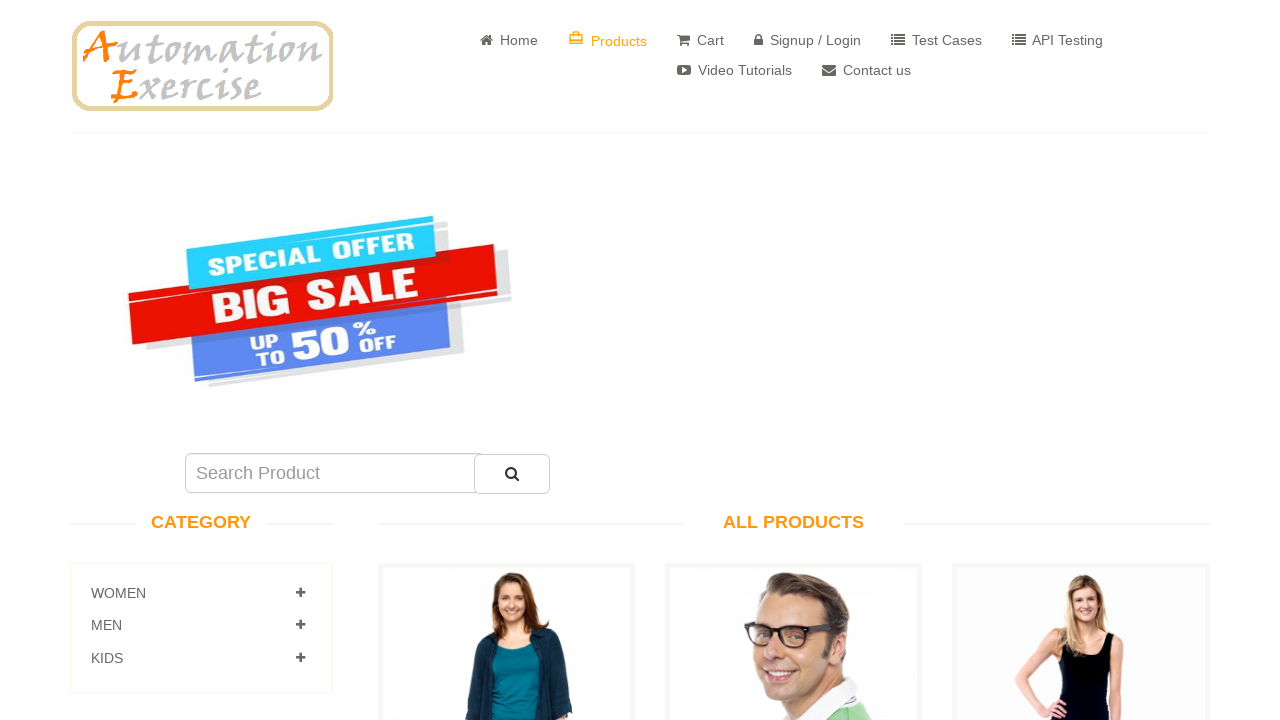

Waited for special offer element to load on products page
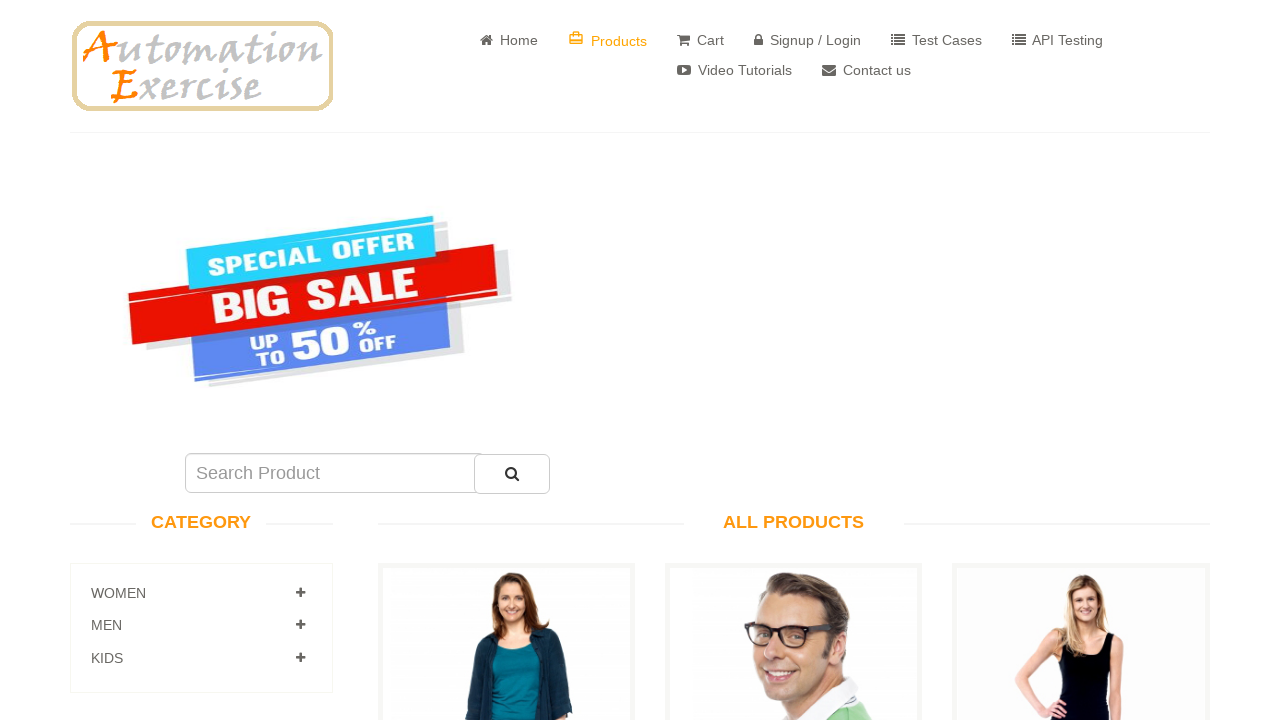

Located special offer element
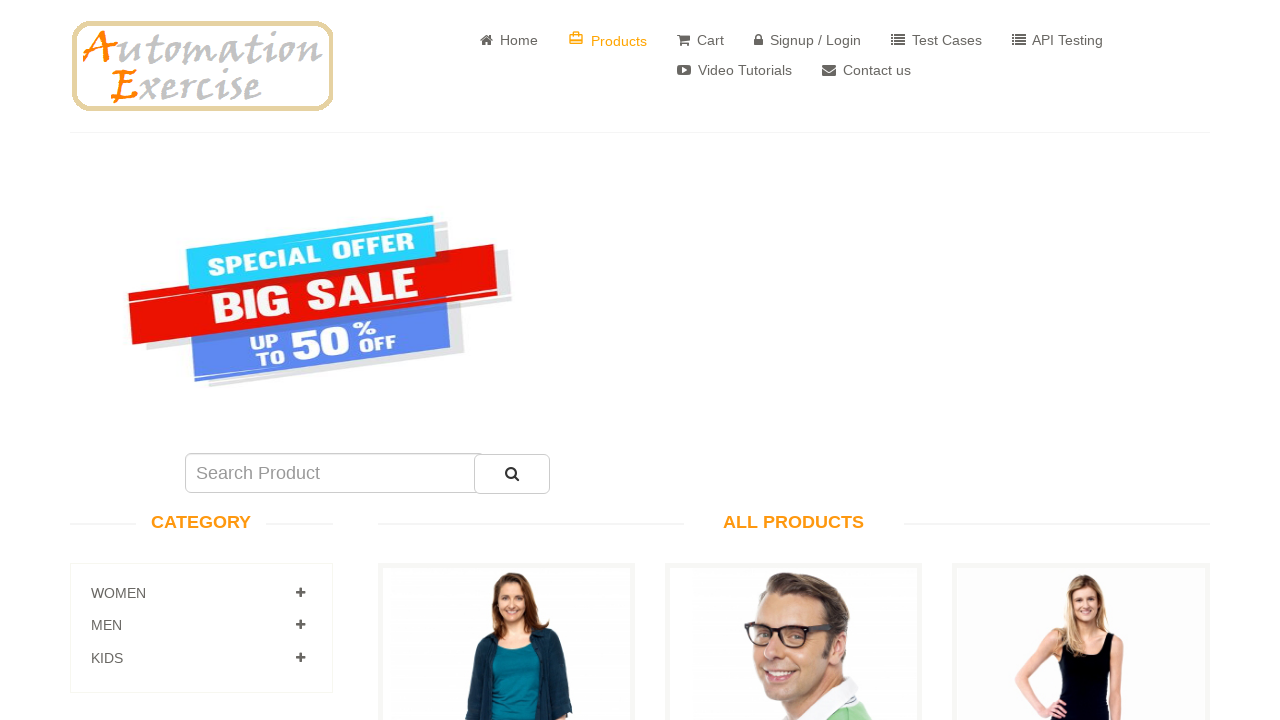

Verified special offer element is visible on products page
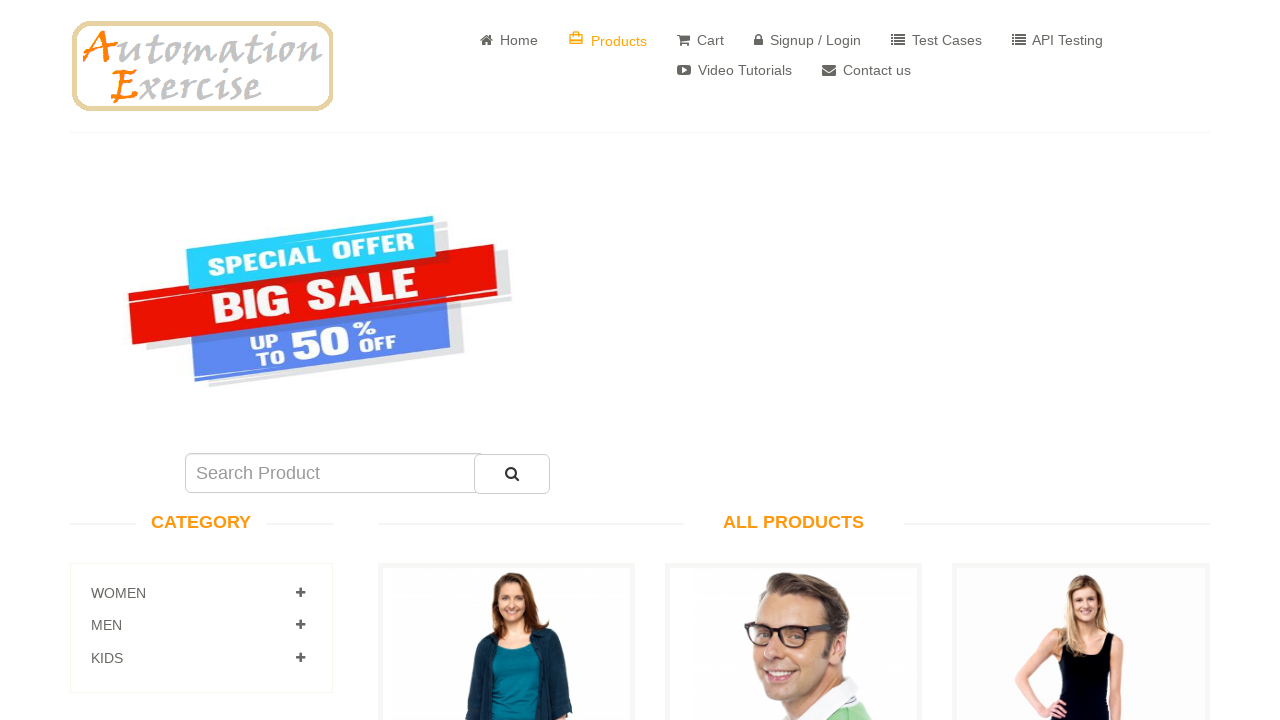

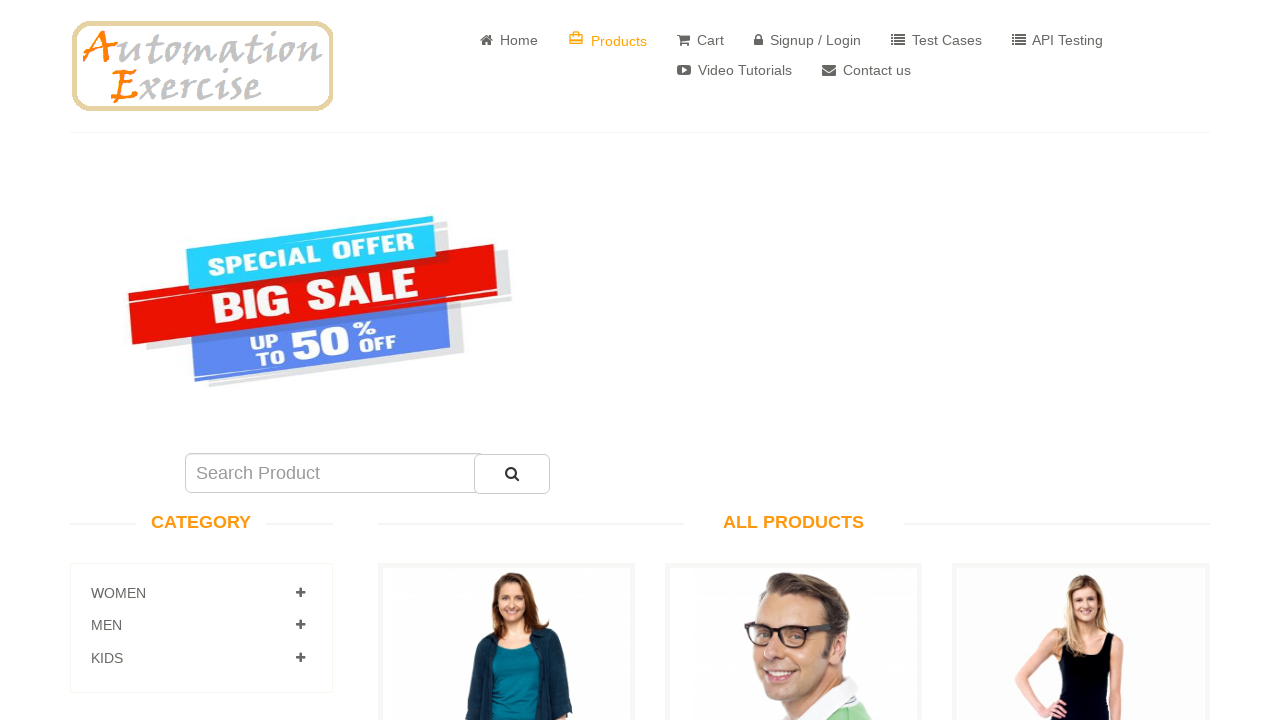